Tests calendar date picker functionality by selecting a specific month (October), year (2035), and date (23) from a calendar widget

Starting URL: https://www.hyrtutorials.com/p/calendar-practice.html

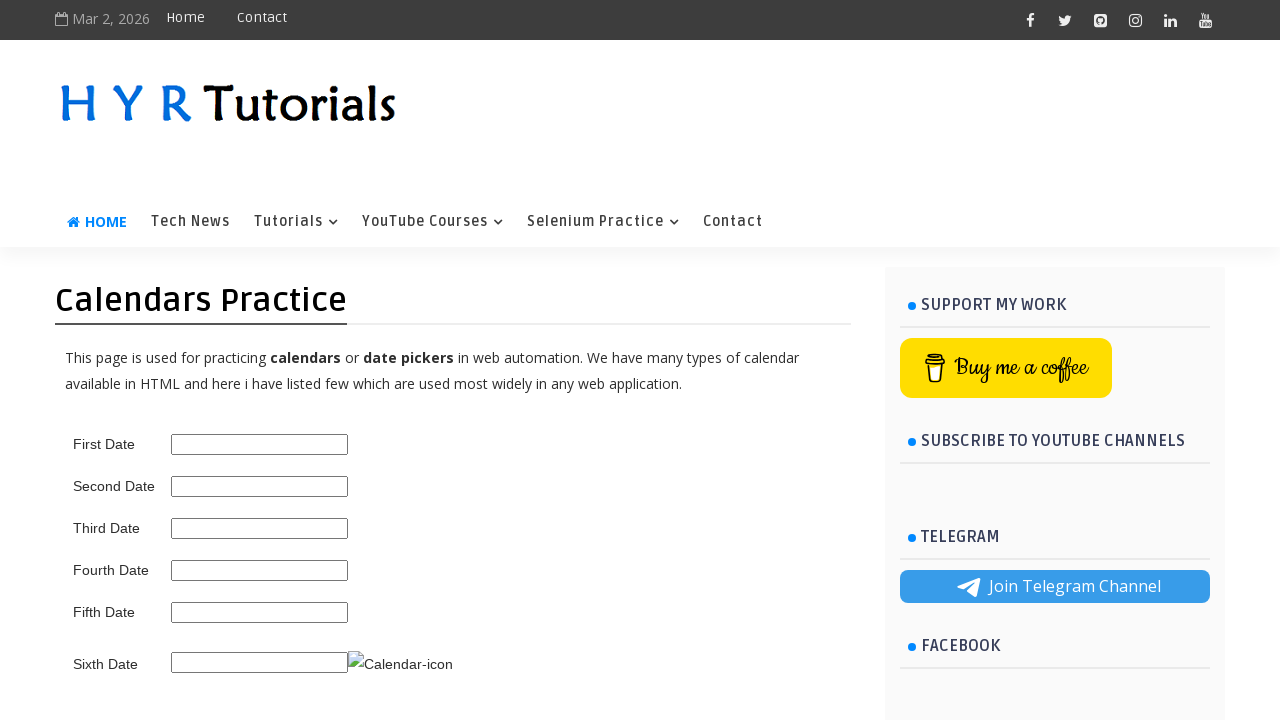

Clicked on the date picker to open calendar widget at (260, 528) on #third_date_picker
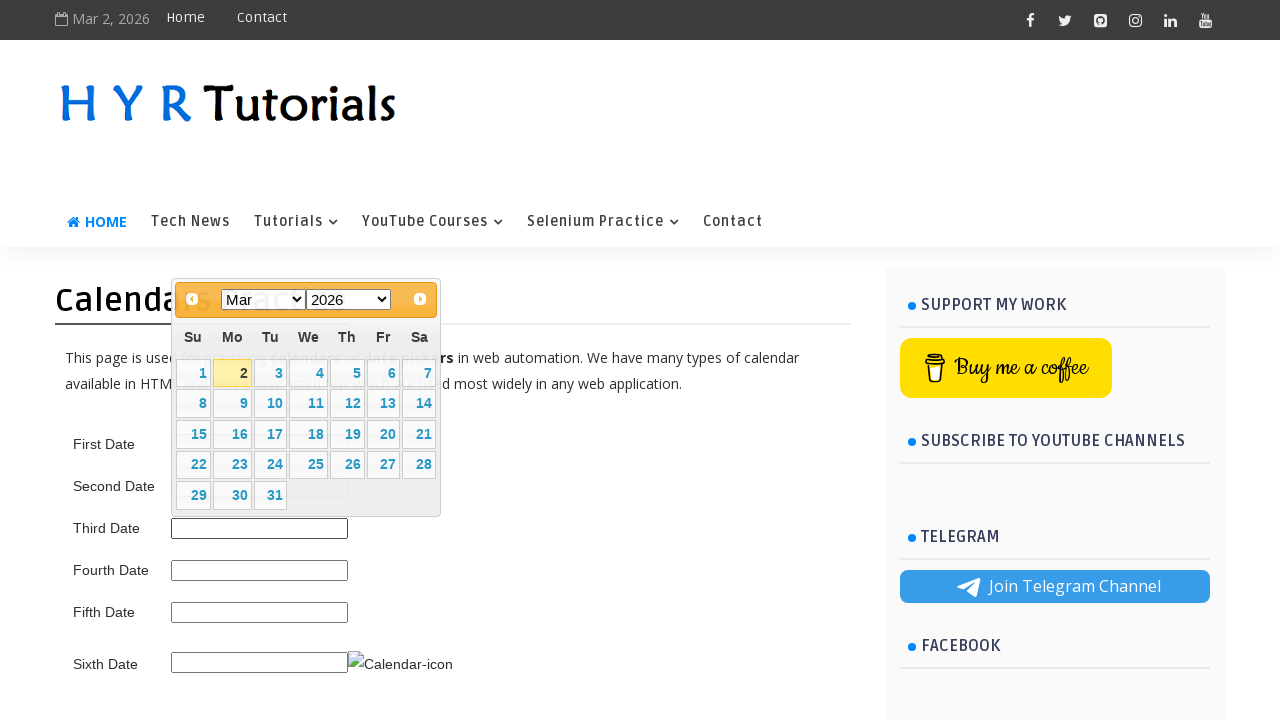

Selected October (month index 9) from the month dropdown on select.ui-datepicker-month
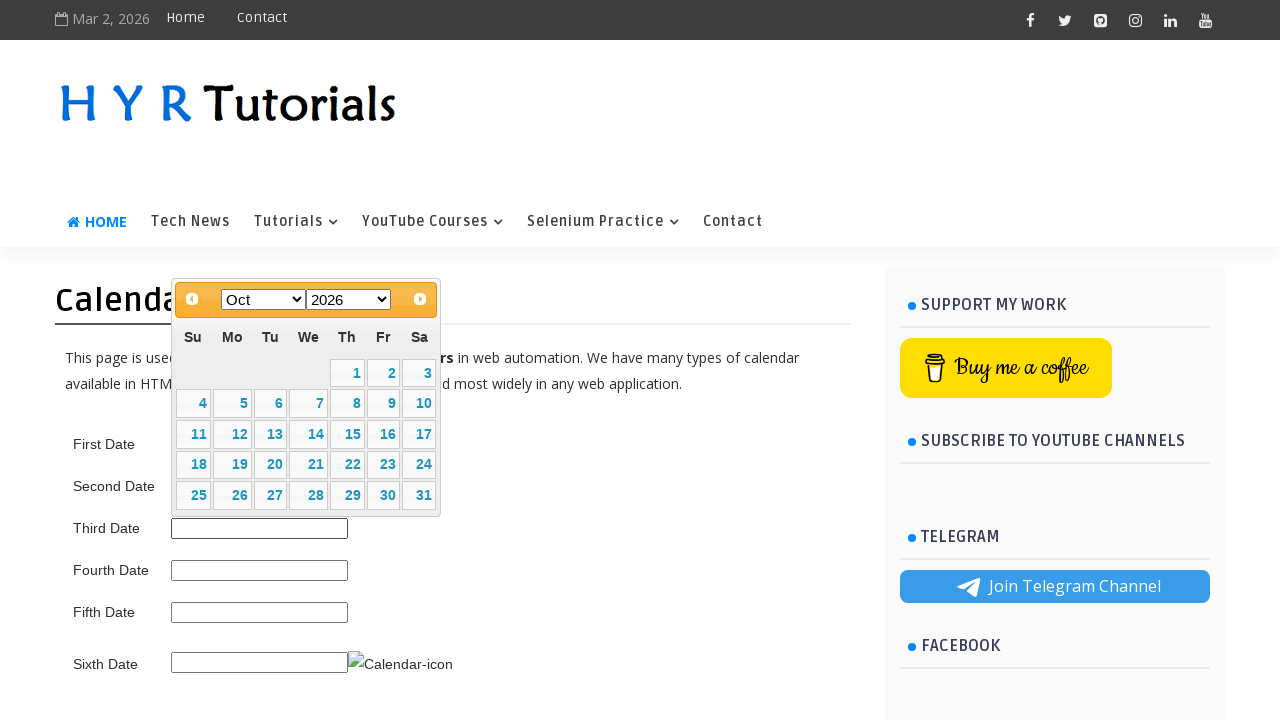

Selected year 2035 from the year dropdown on select.ui-datepicker-year
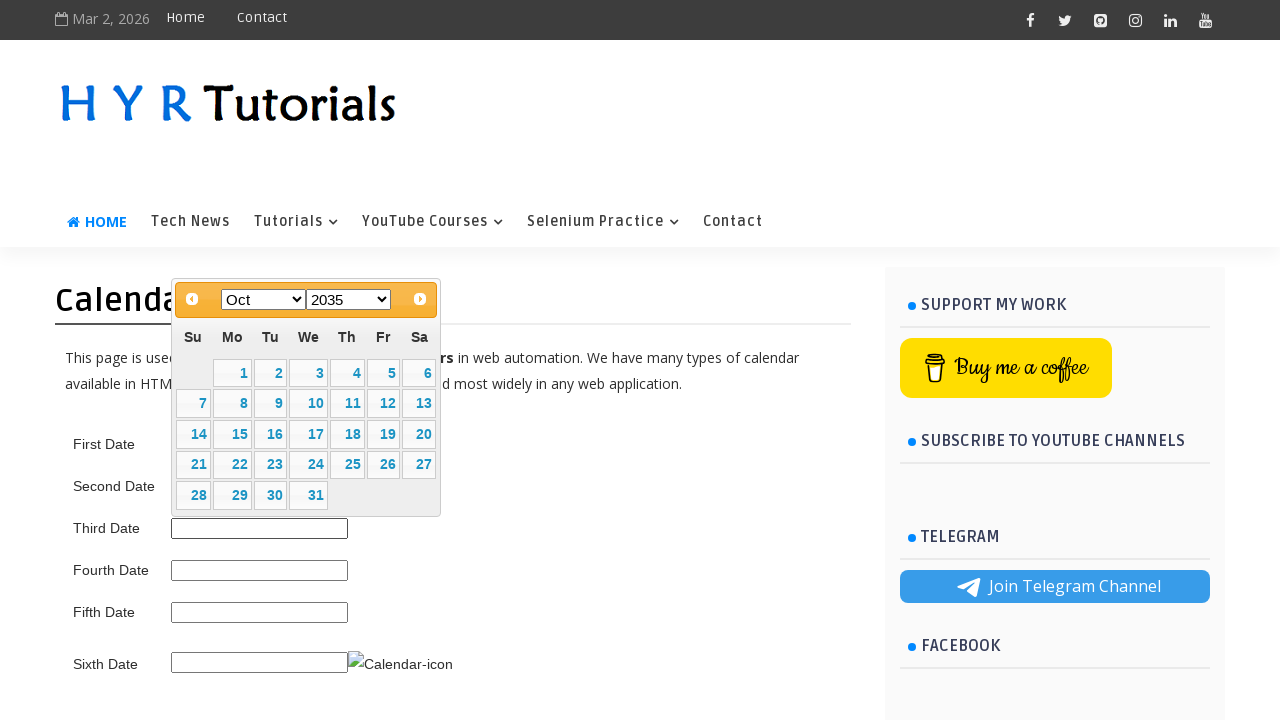

Clicked on date 23 in the calendar at (270, 465) on xpath=//table[@class='ui-datepicker-calendar']//td/a[text()='23']
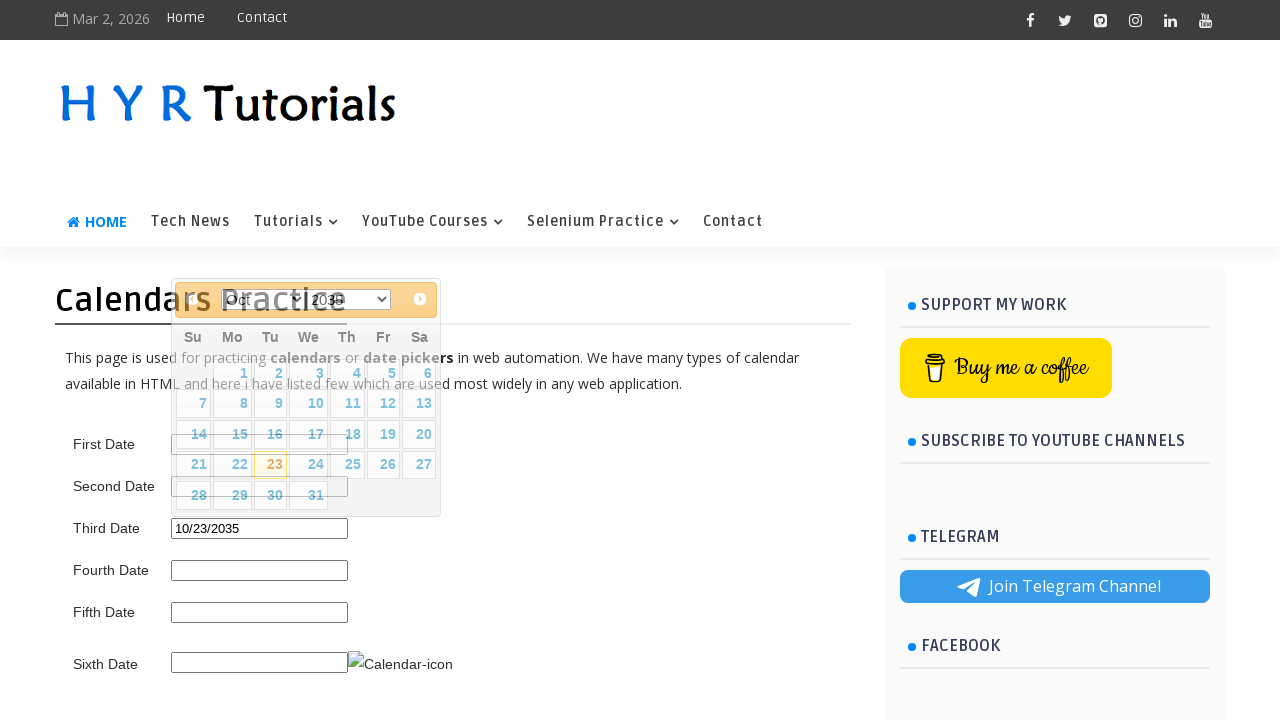

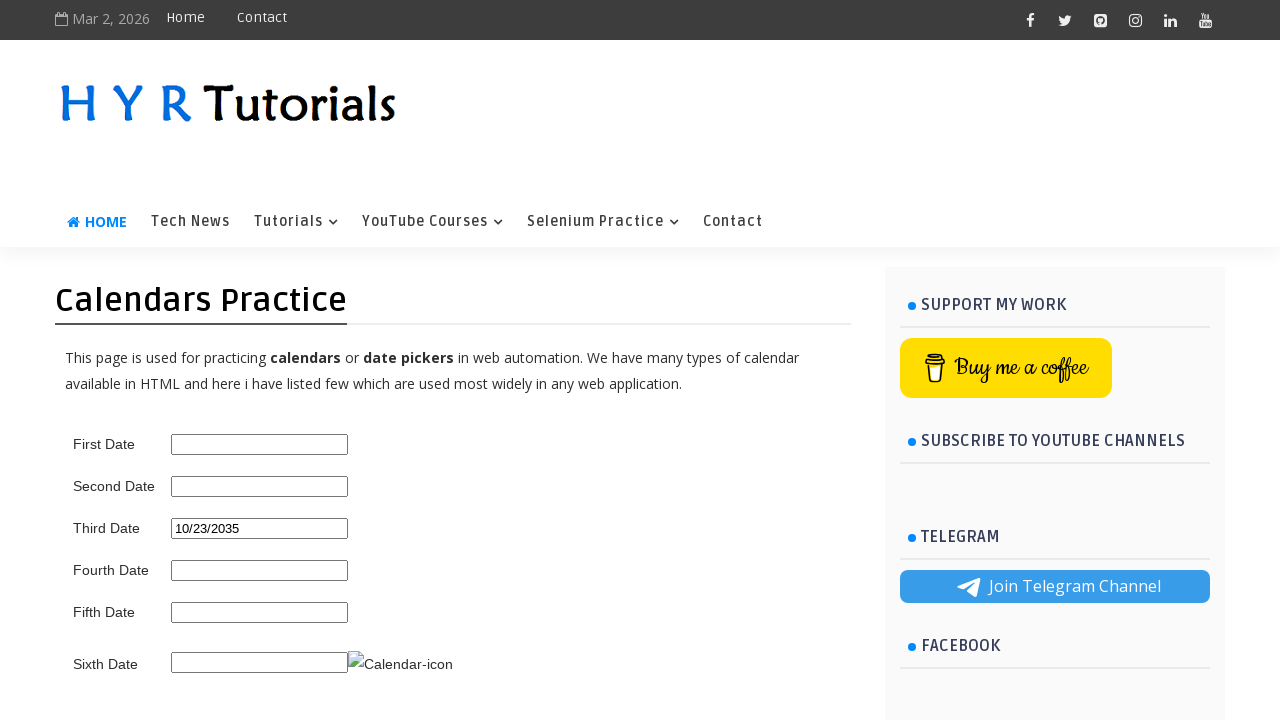